Tests opening a link in the same tab by removing the target attribute and clicking

Starting URL: https://rahulshettyacademy.com/AutomationPractice/

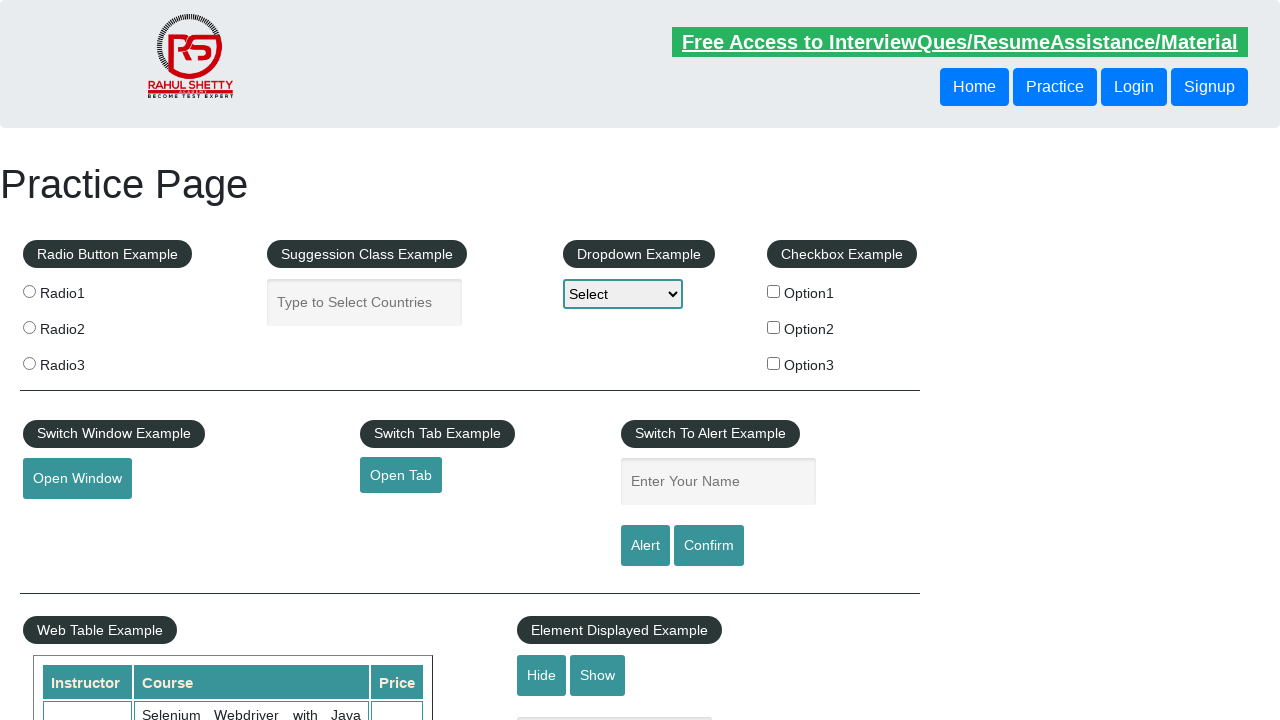

Removed target attribute from opentab link to enable same-tab opening
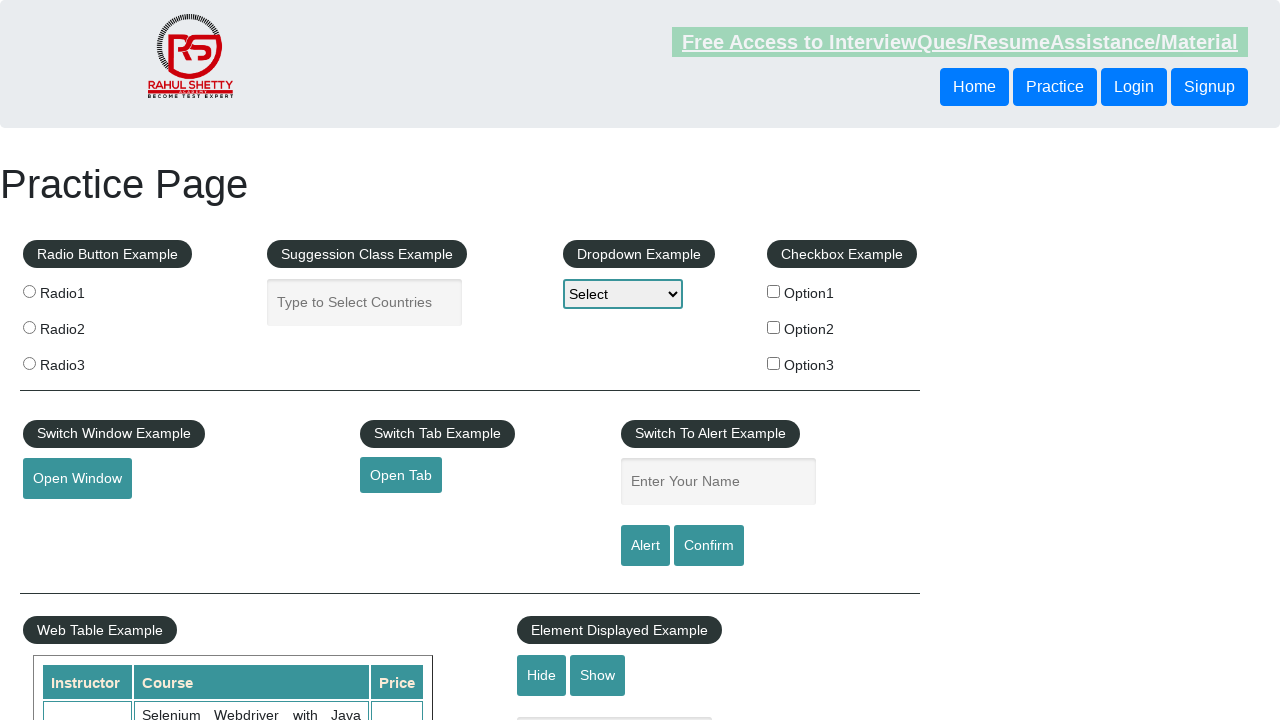

Clicked opentab link to open in same tab at (401, 475) on #opentab
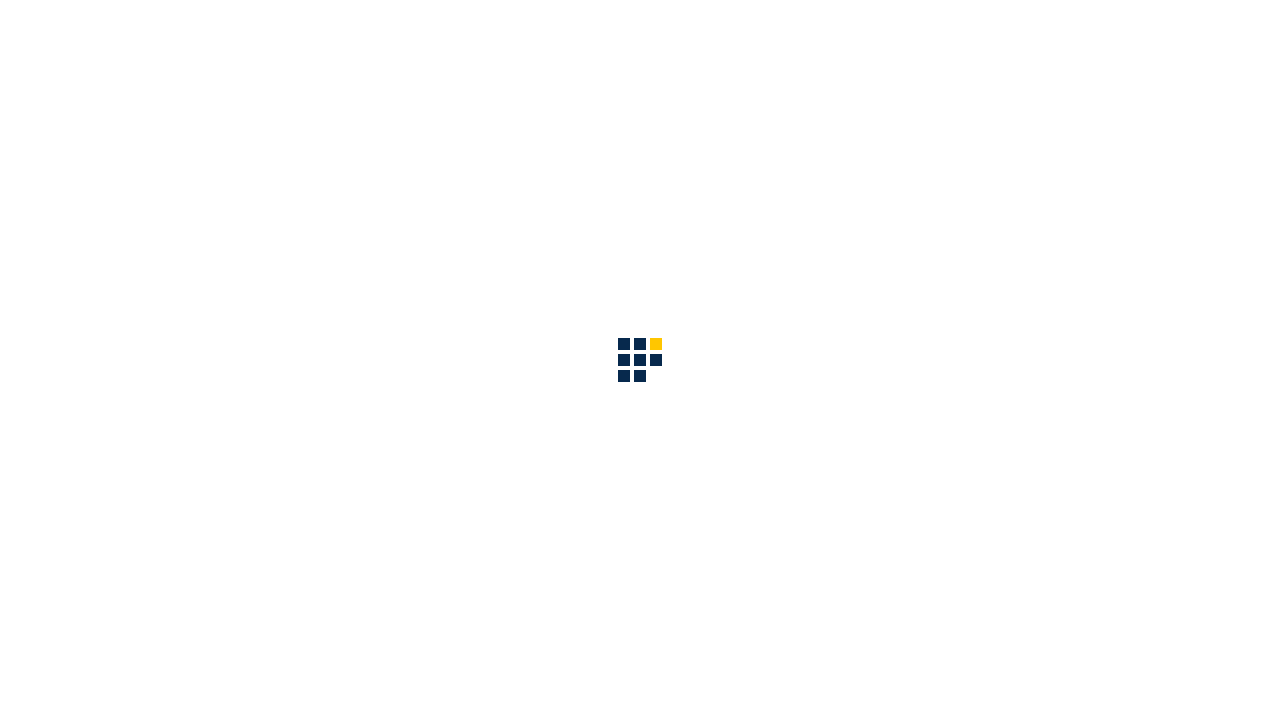

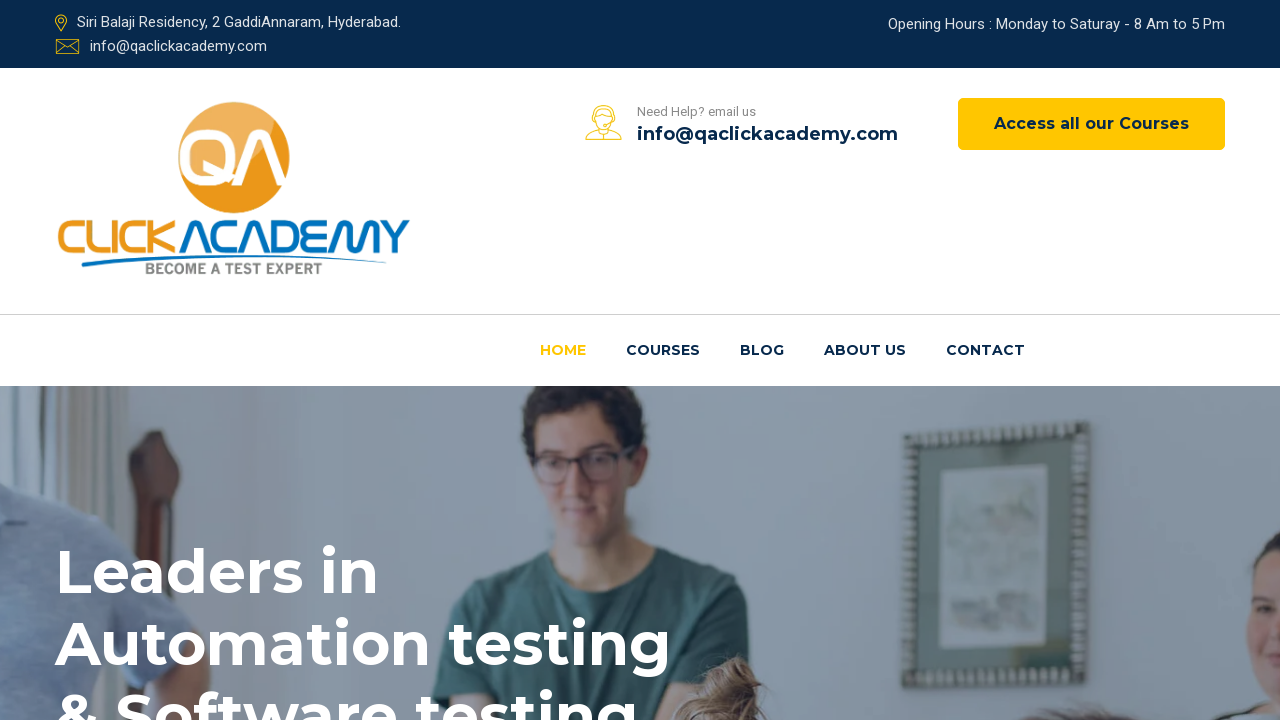